Navigates to a Mars booking website and extracts all links on the page

Starting URL: https://marsair.recruiting.thoughtworks.net/candidate-karthik9629846380@gmail.com

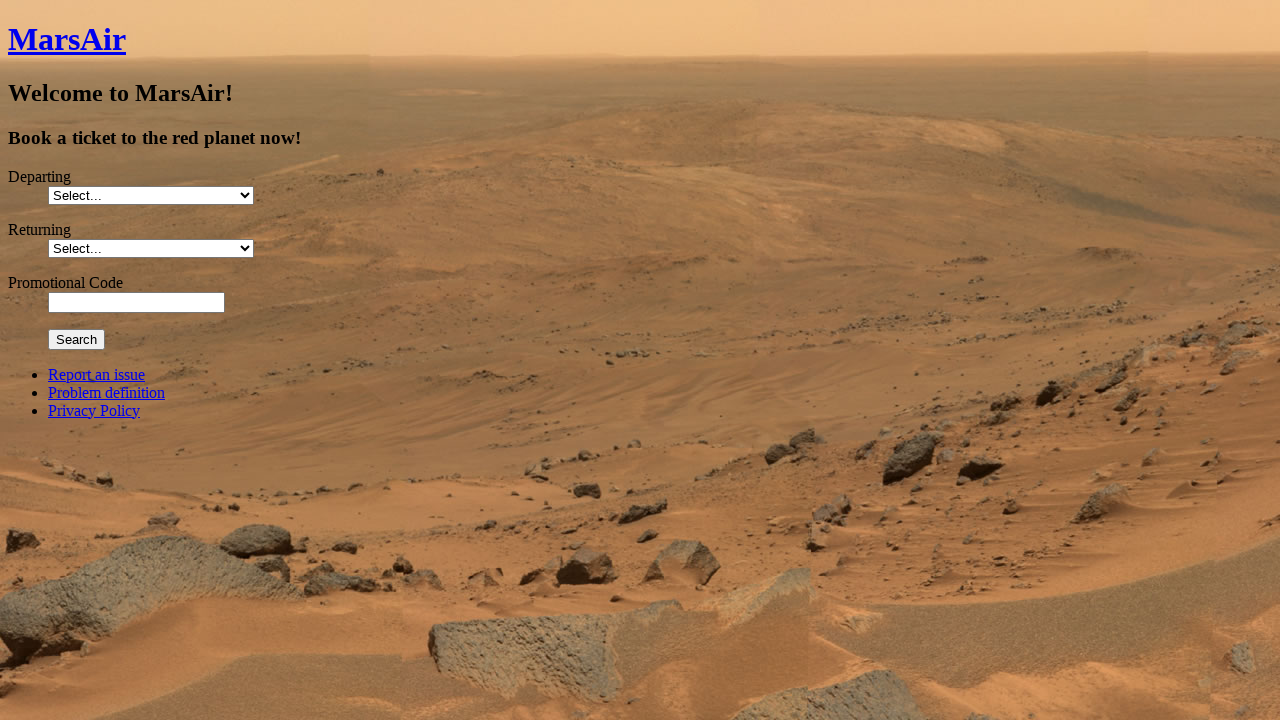

Navigated to Mars booking website
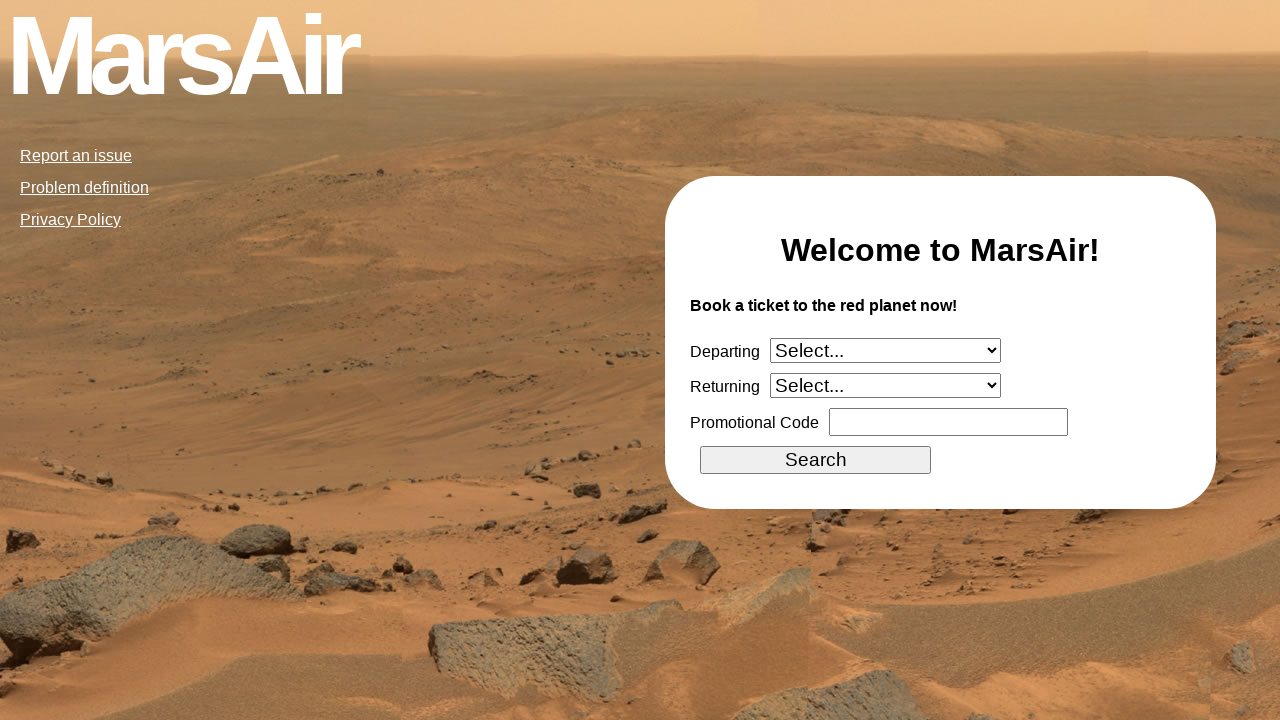

Retrieved all links from the page
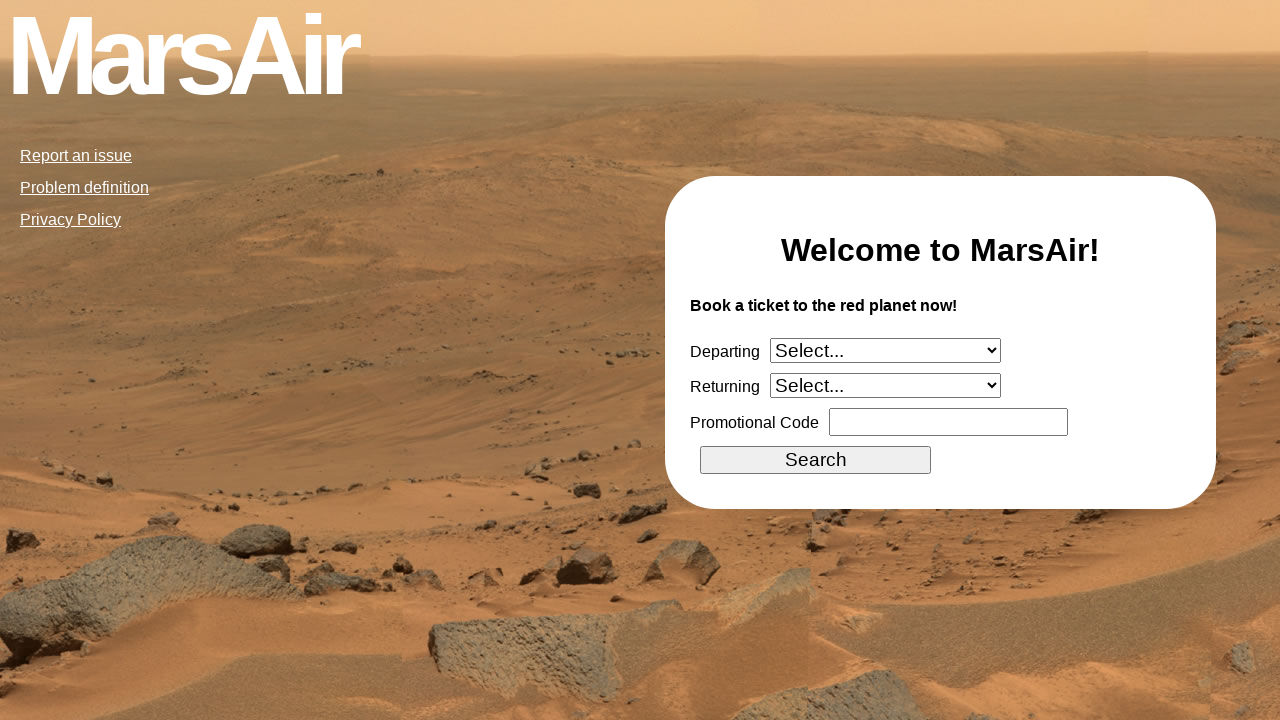

Verified that 4 links are present on the page
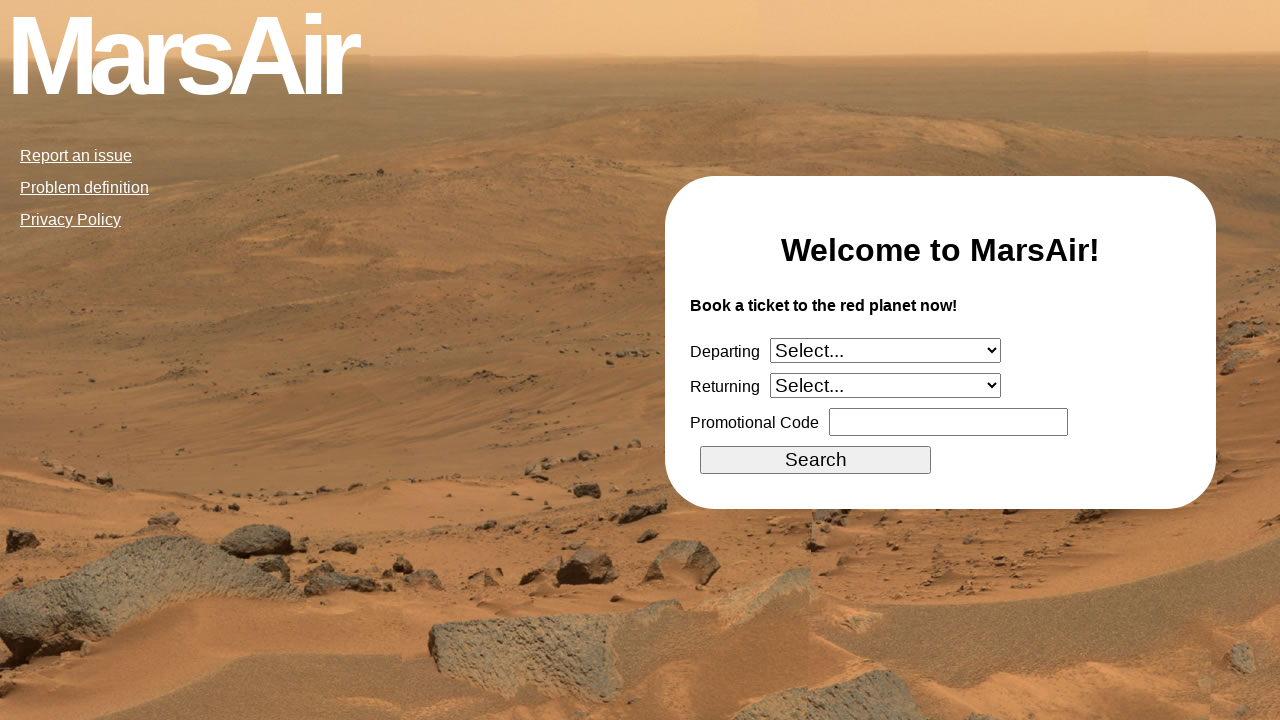

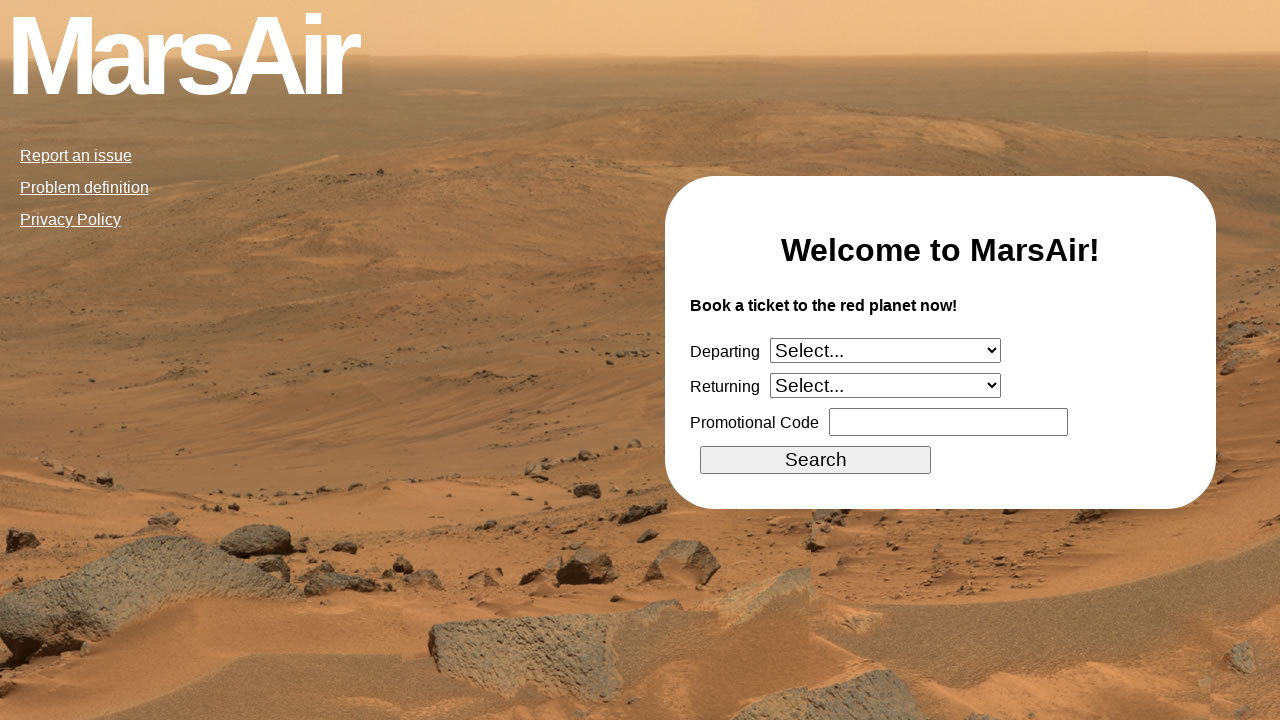